Navigates to a Japanese poetry page and verifies the post title element is displayed

Starting URL: https://uta.pw/sakusibbs/post.php?mml_id=35

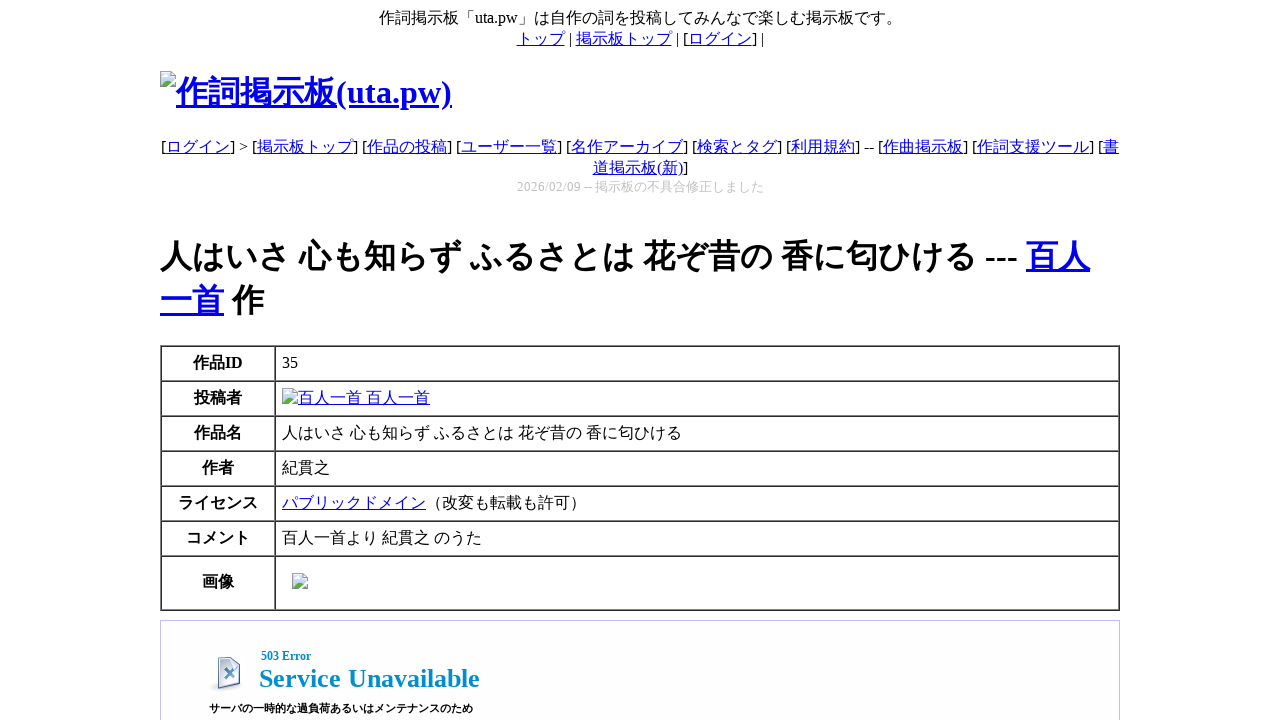

Navigated to Japanese poetry page (mml_id=35)
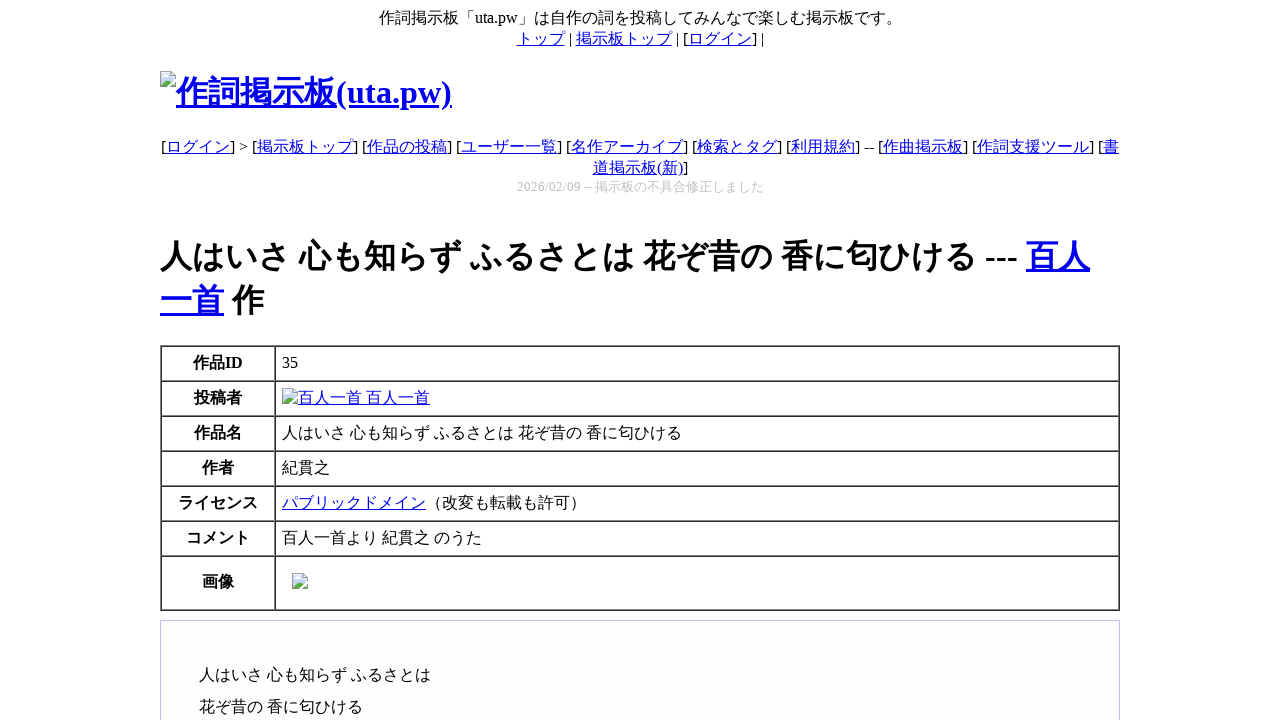

Post title element became visible
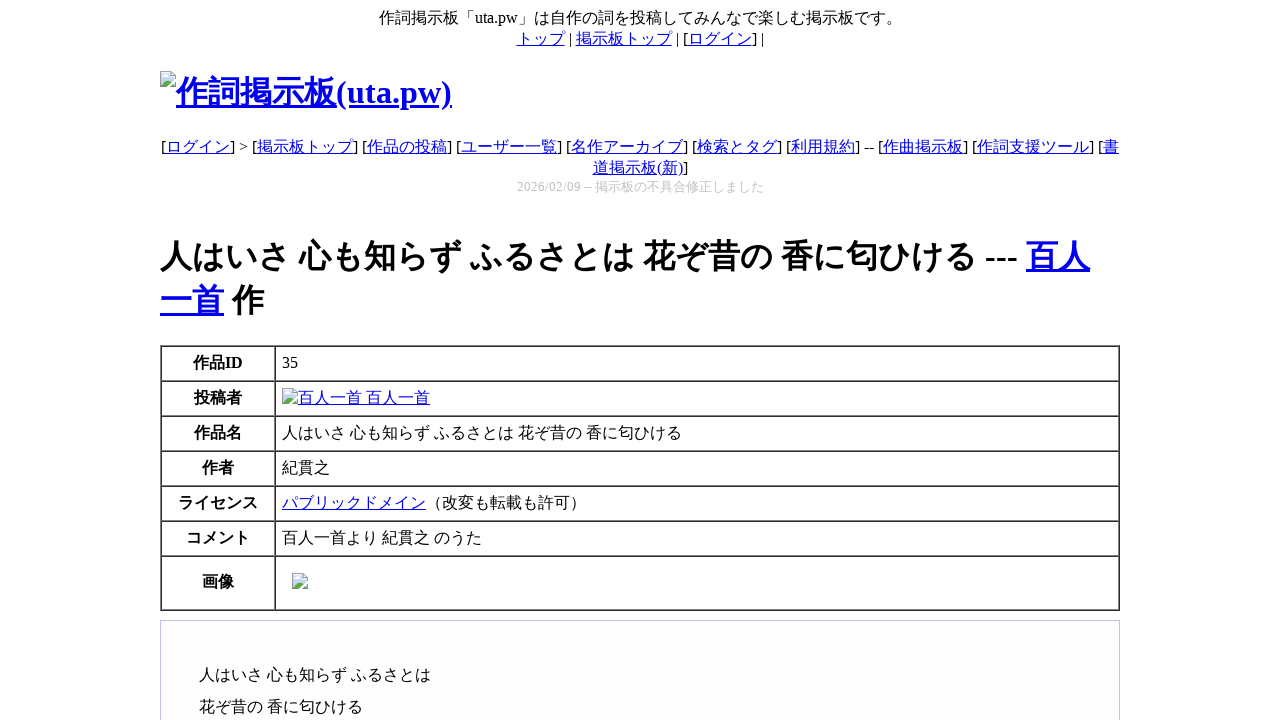

Verified post title element is displayed
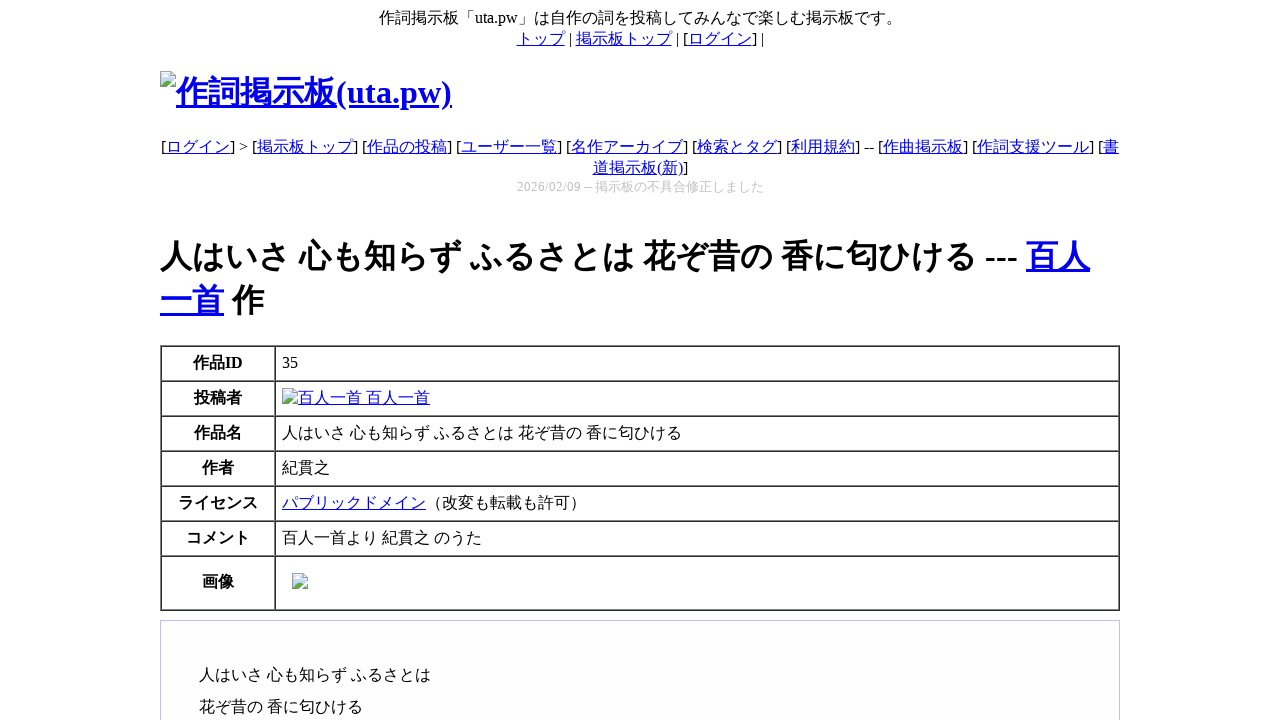

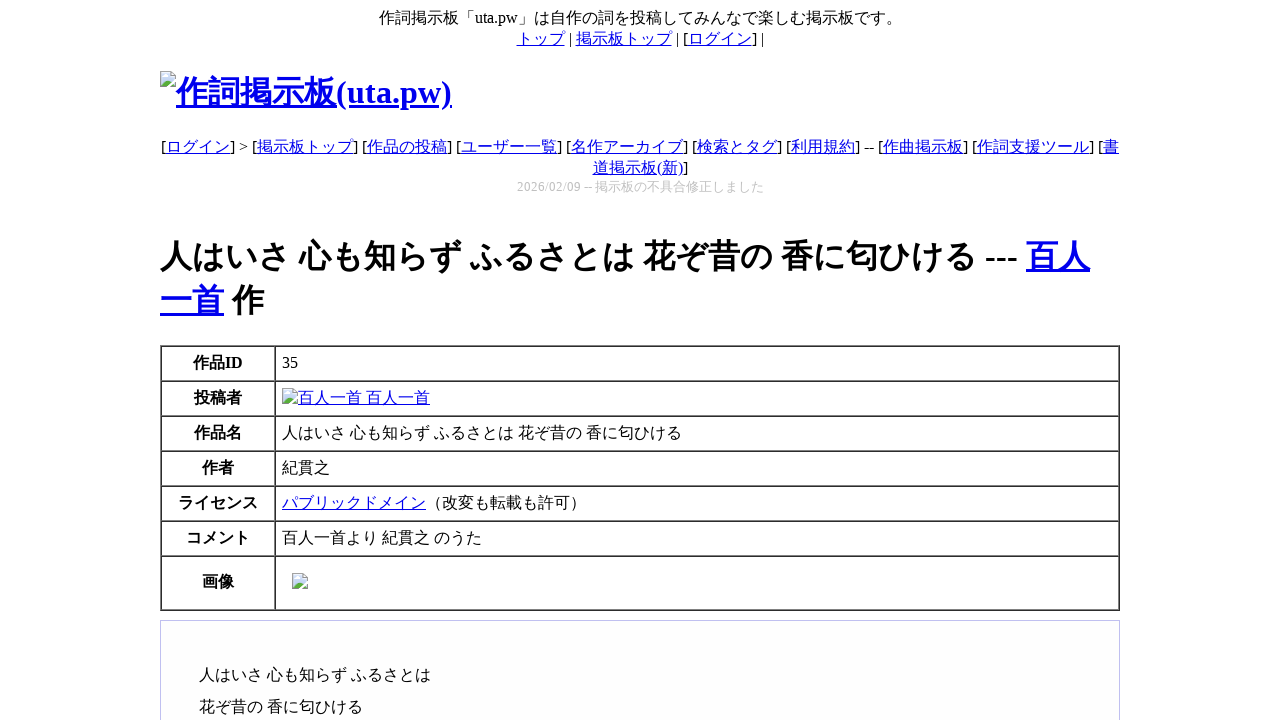